Solves a mathematical puzzle by extracting a value from an image attribute, calculating a result, and submitting a form with the answer along with checkbox and radio button selections

Starting URL: https://suninjuly.github.io/get_attribute.html

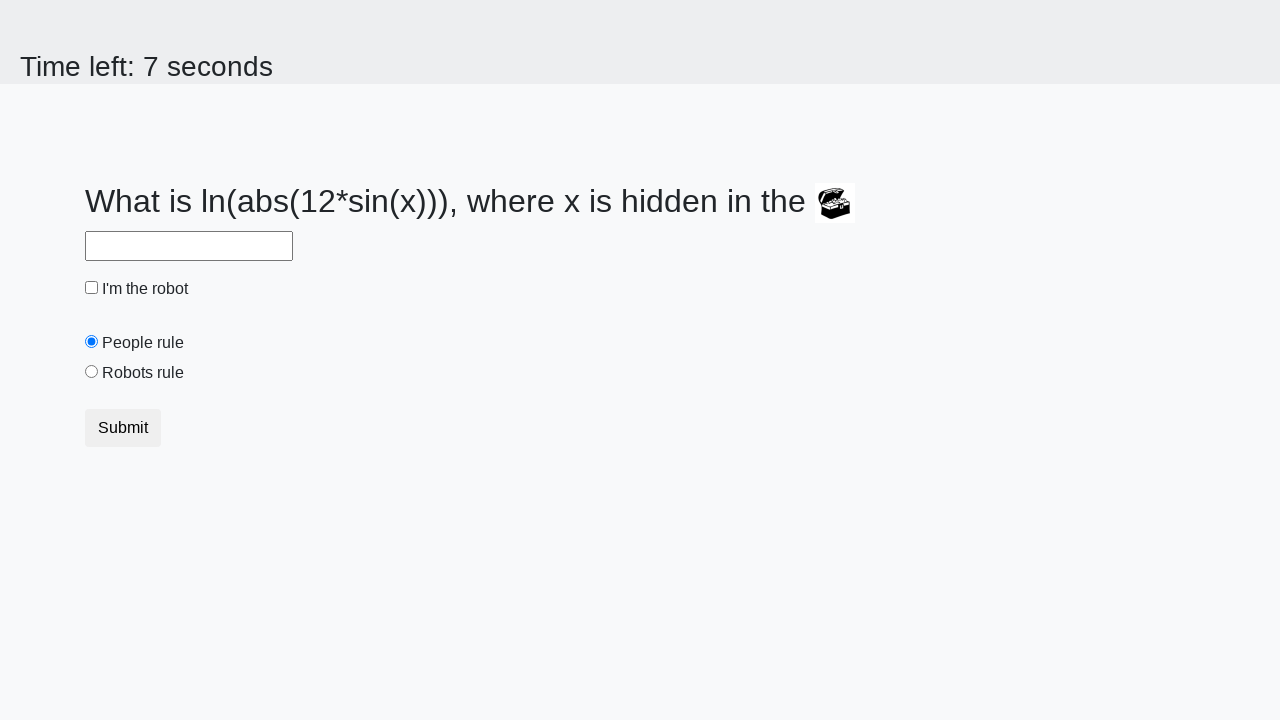

Located treasure chest image element
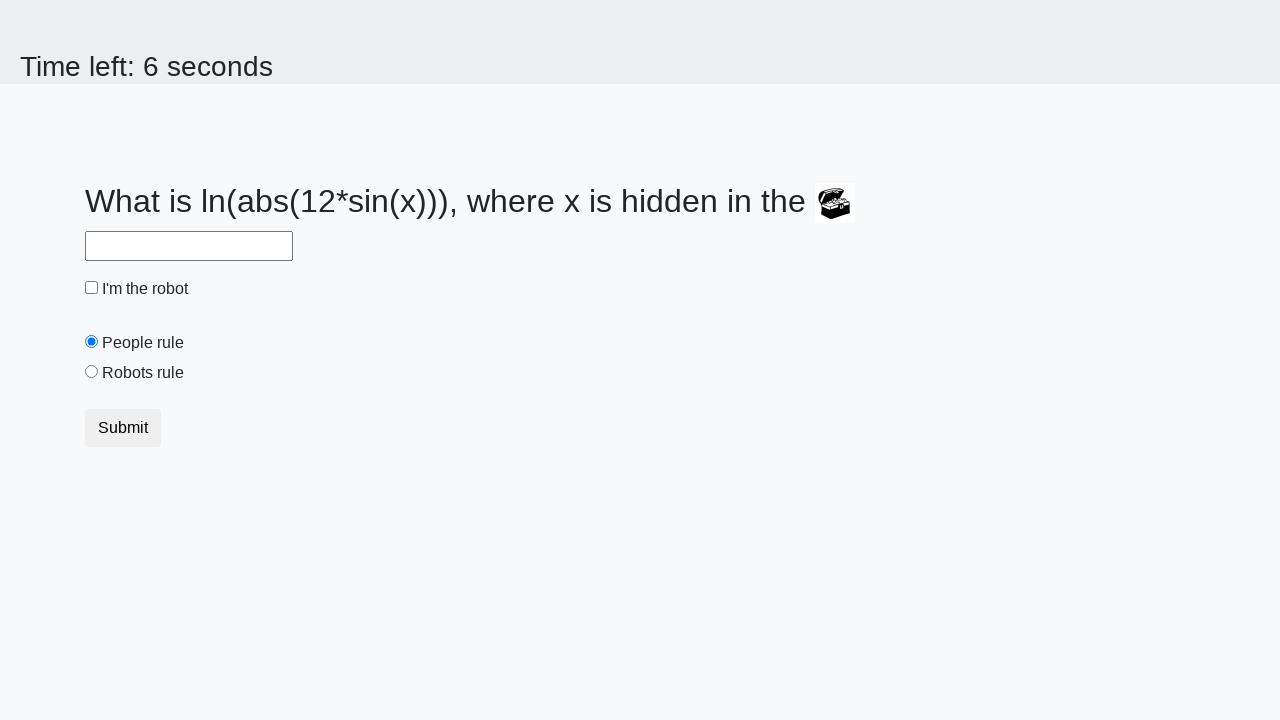

Extracted valuex attribute from chest image: 503
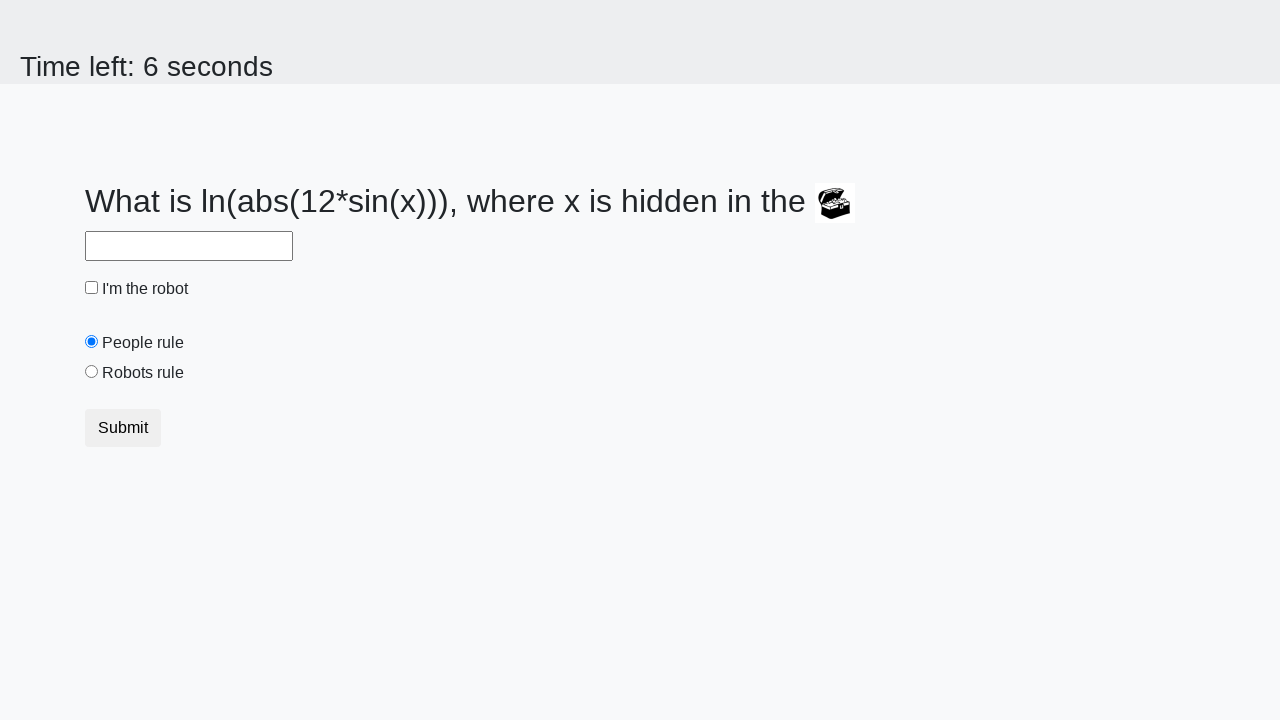

Calculated result using mathematical function: 1.4012669921533576
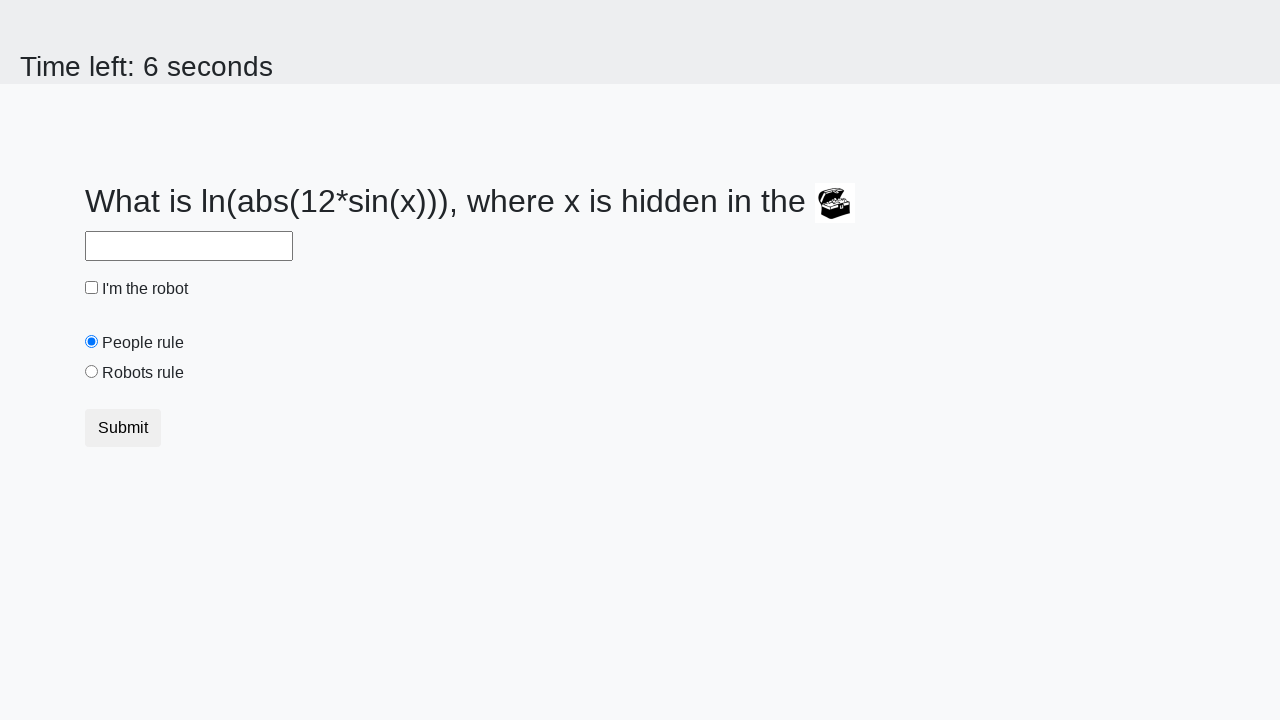

Filled answer field with calculated value: 1.4012669921533576 on #answer
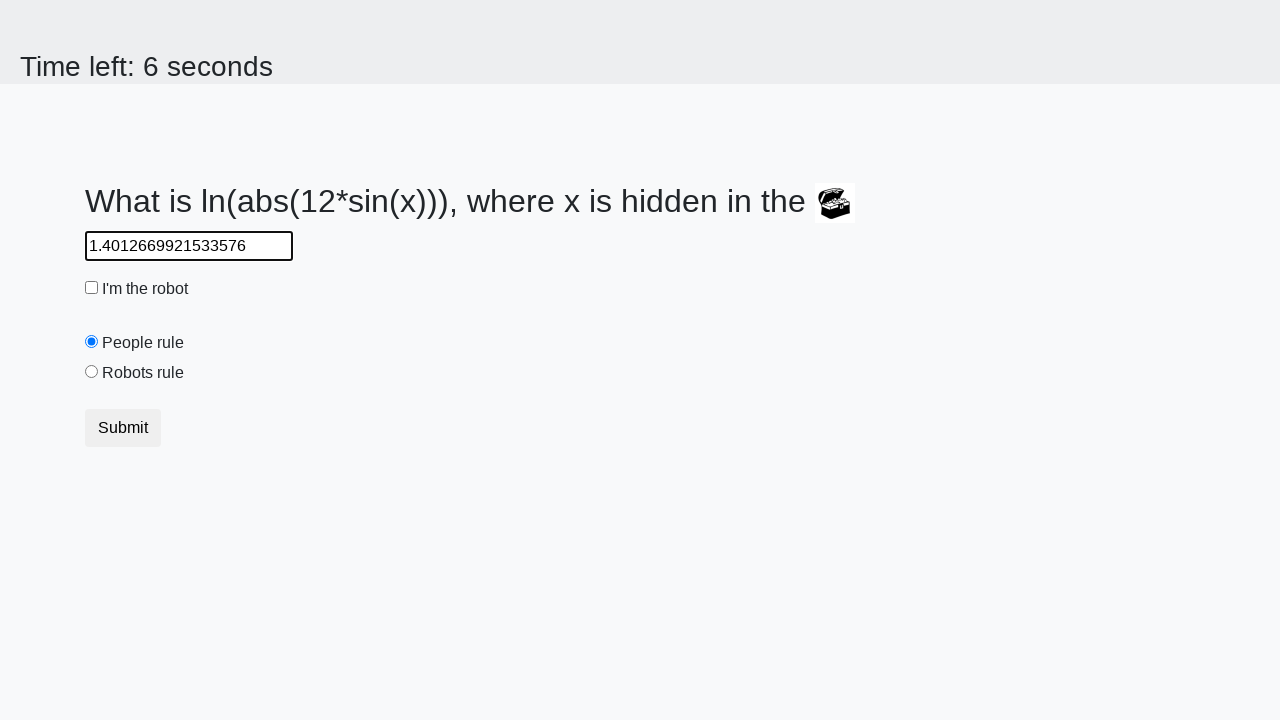

Checked the 'I'm the robot' checkbox at (92, 288) on [type="checkbox"]
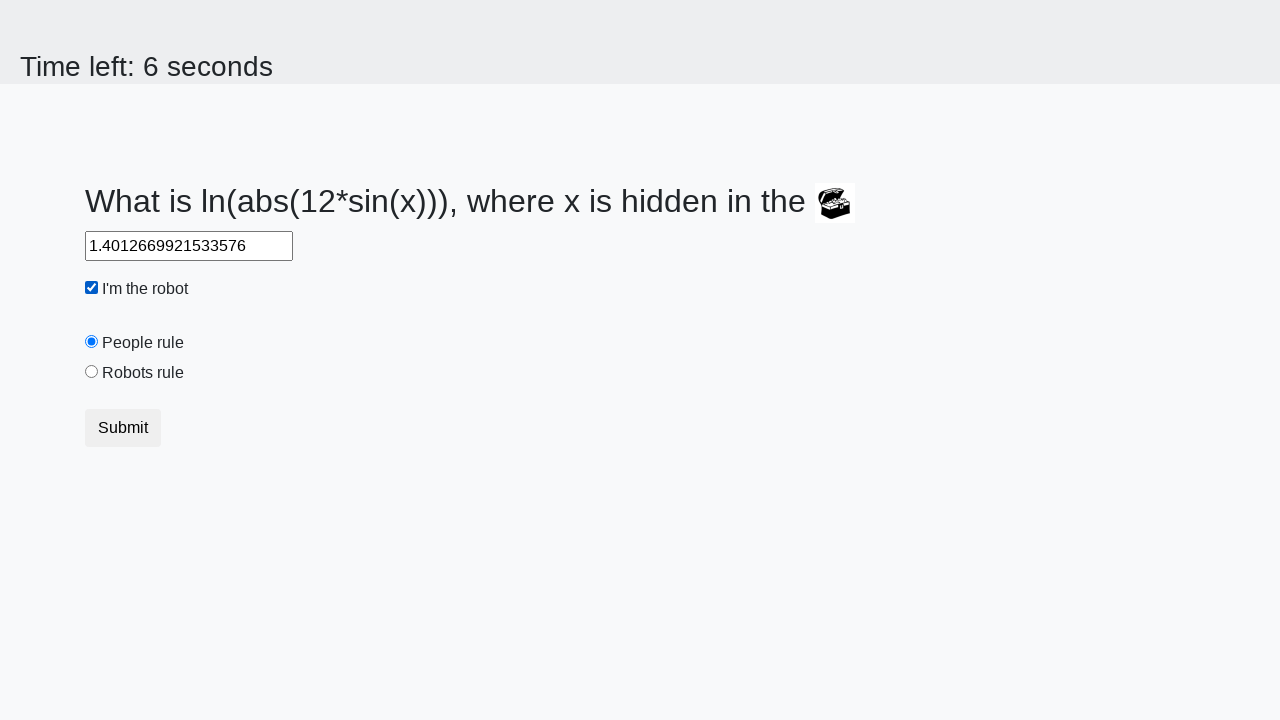

Clicked 'Robots rule!' radio button at (92, 372) on #robotsRule
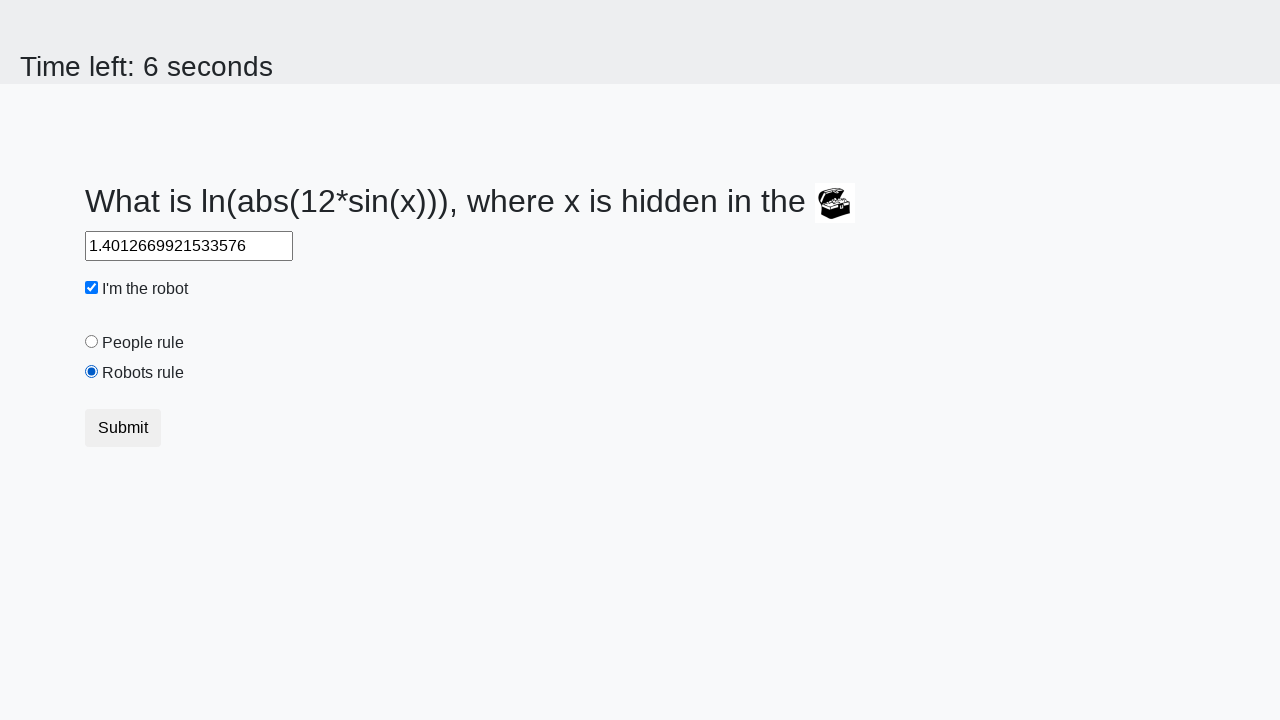

Clicked submit button to submit the form at (123, 428) on [type="submit"]
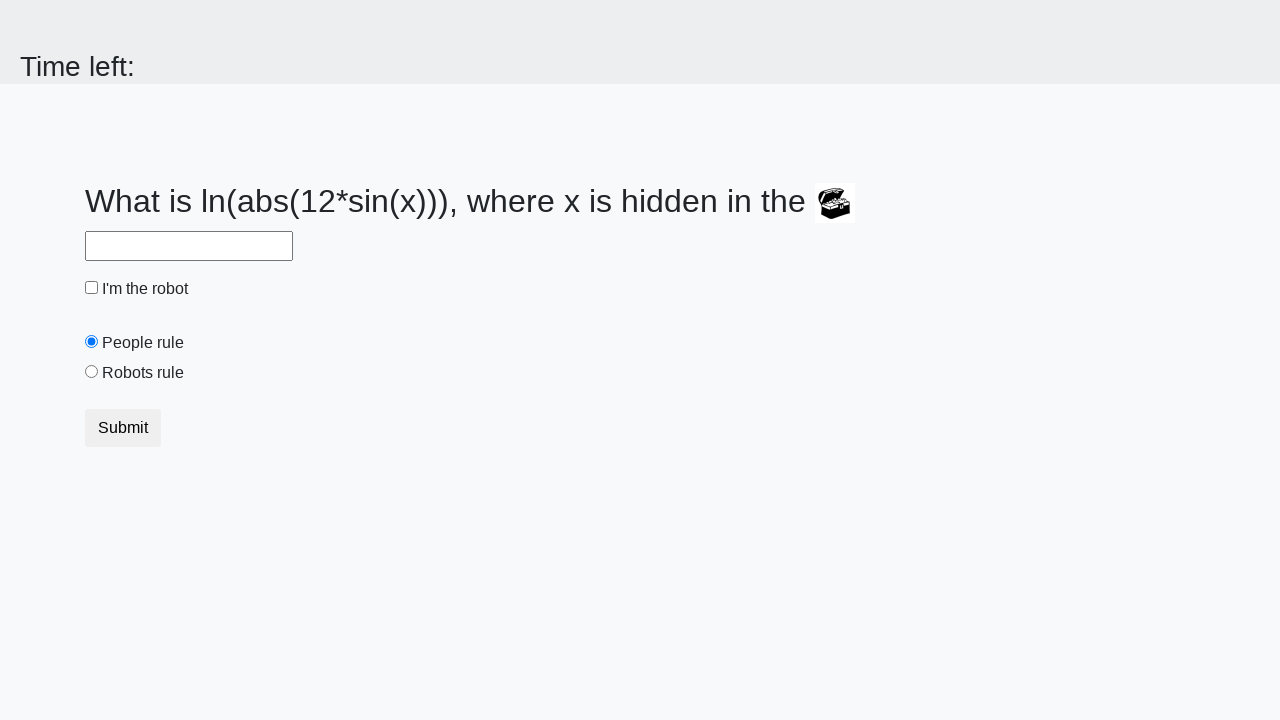

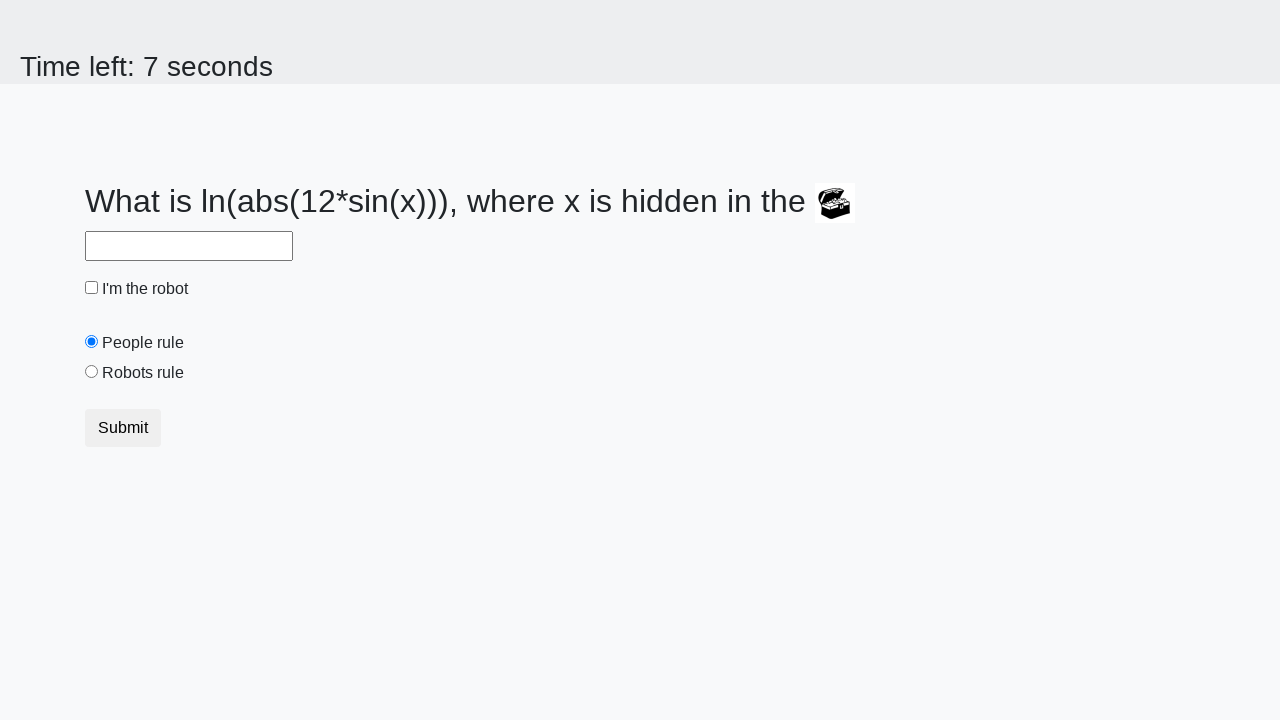